Tests e-commerce functionality by adding specific vegetables (Beetroot, Tomato, Brocolli) to a shopping cart, proceeding to checkout, and applying a promo code.

Starting URL: https://rahulshettyacademy.com/seleniumPractise/#/

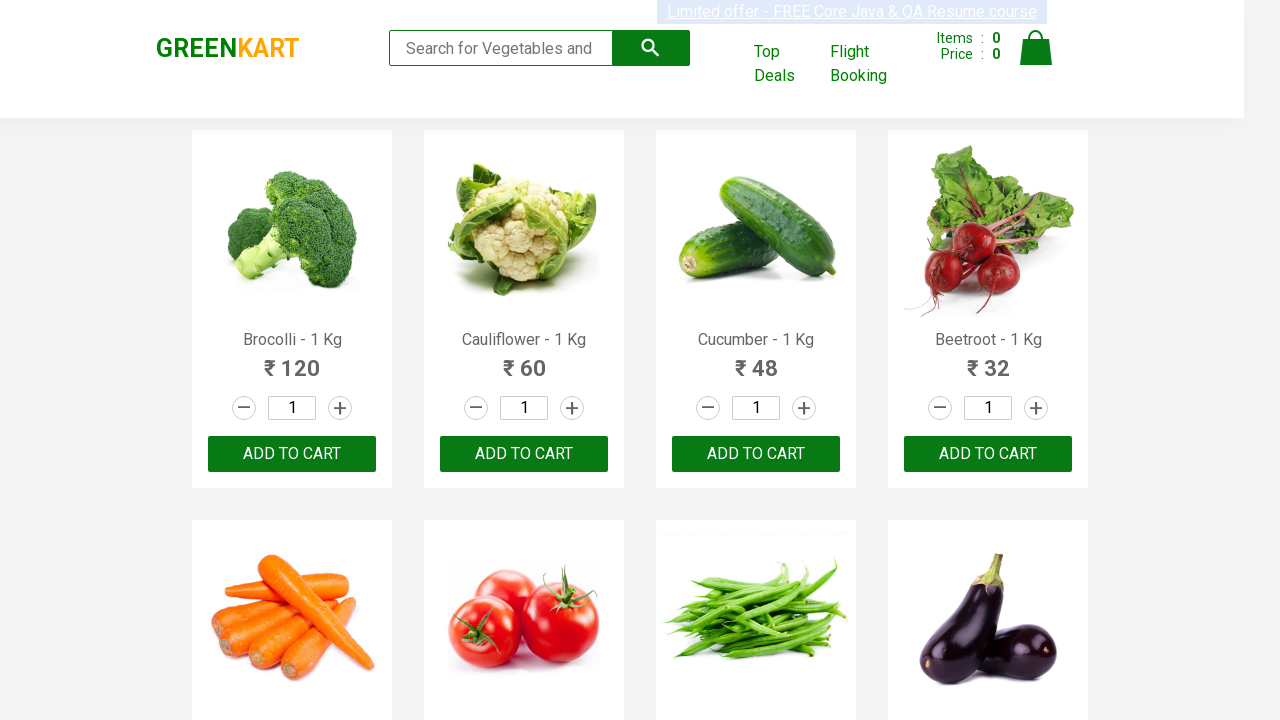

Waited for products to load on the vegetables e-commerce page
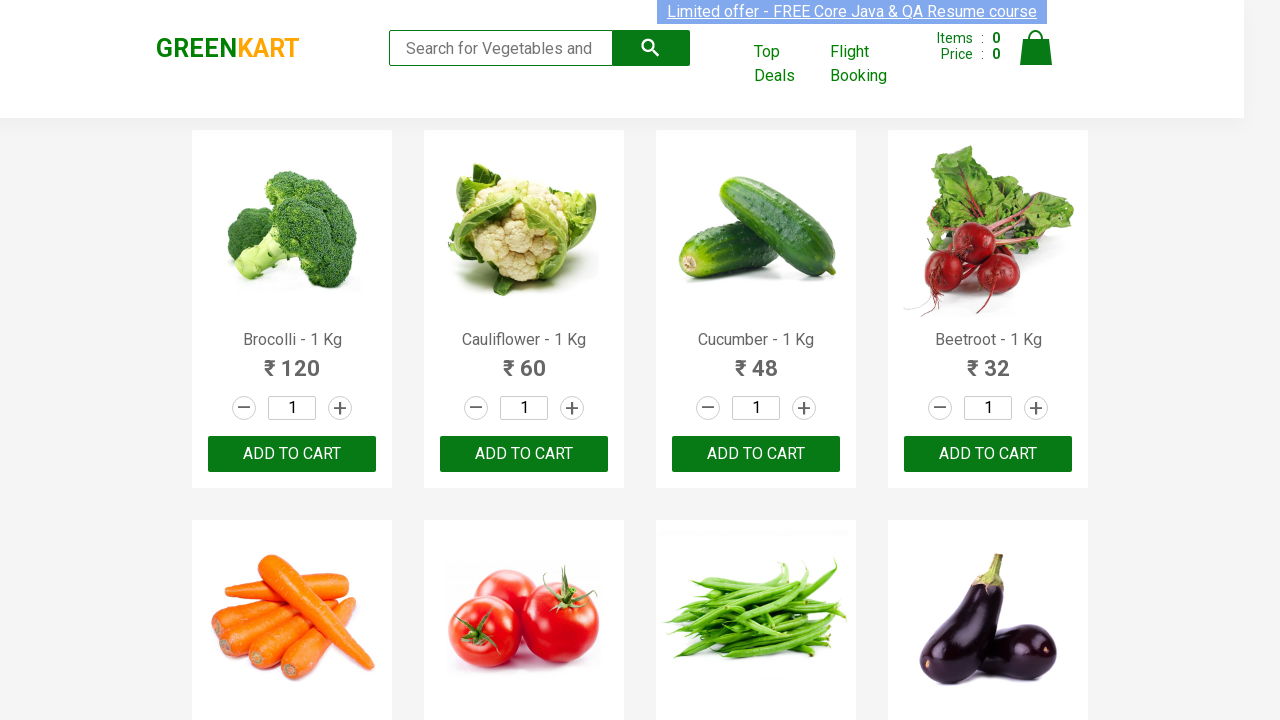

Retrieved all product elements from the page
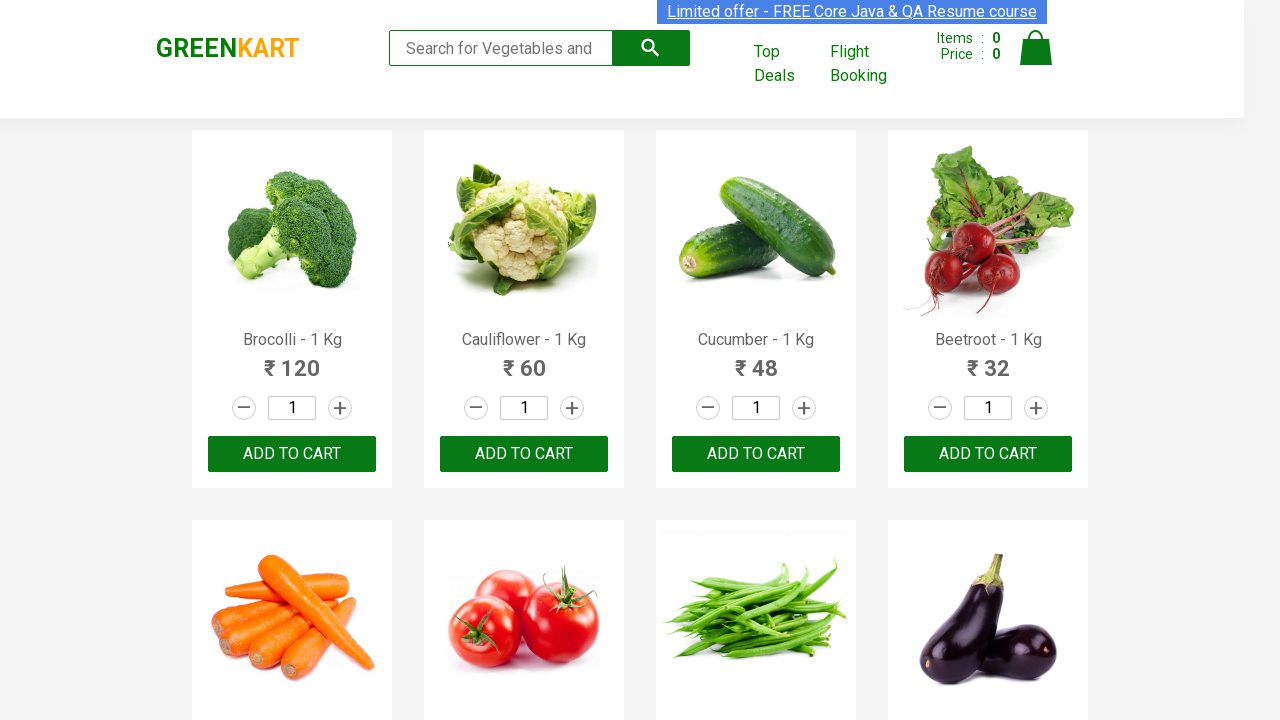

Added Brocolli to shopping cart at (292, 454) on div.product-action button >> nth=0
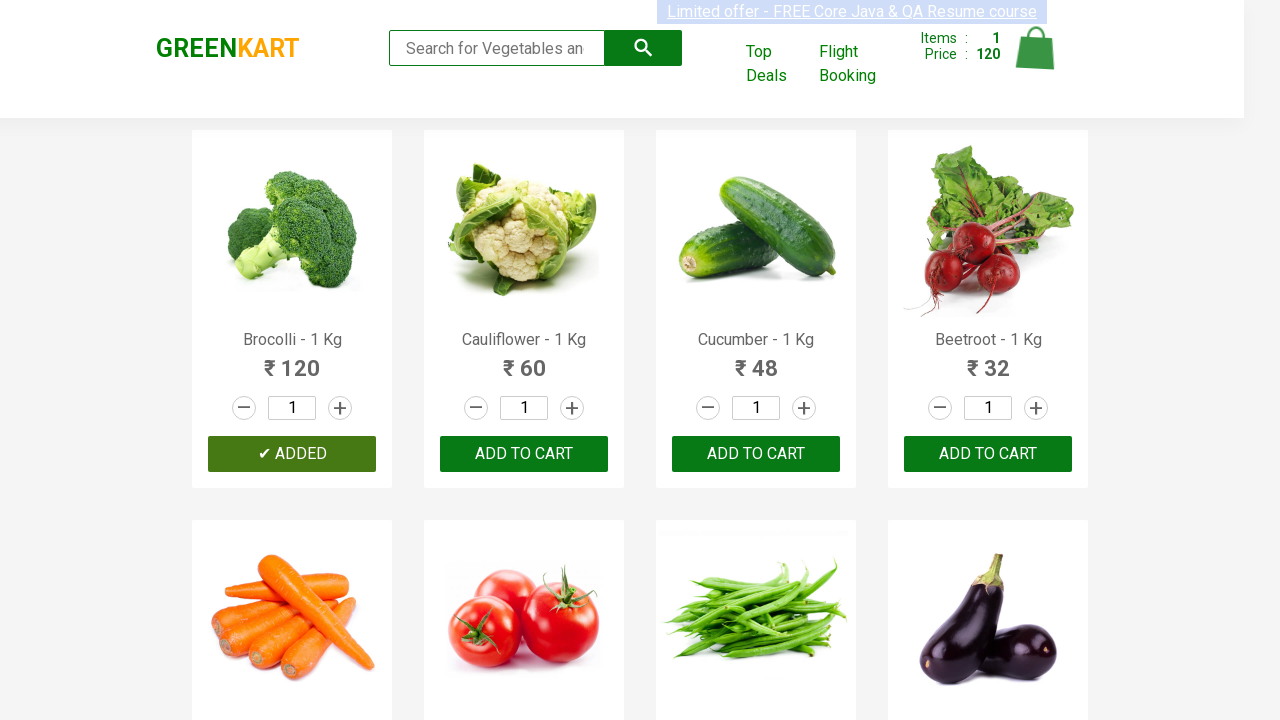

Added Beetroot to shopping cart at (988, 454) on div.product-action button >> nth=3
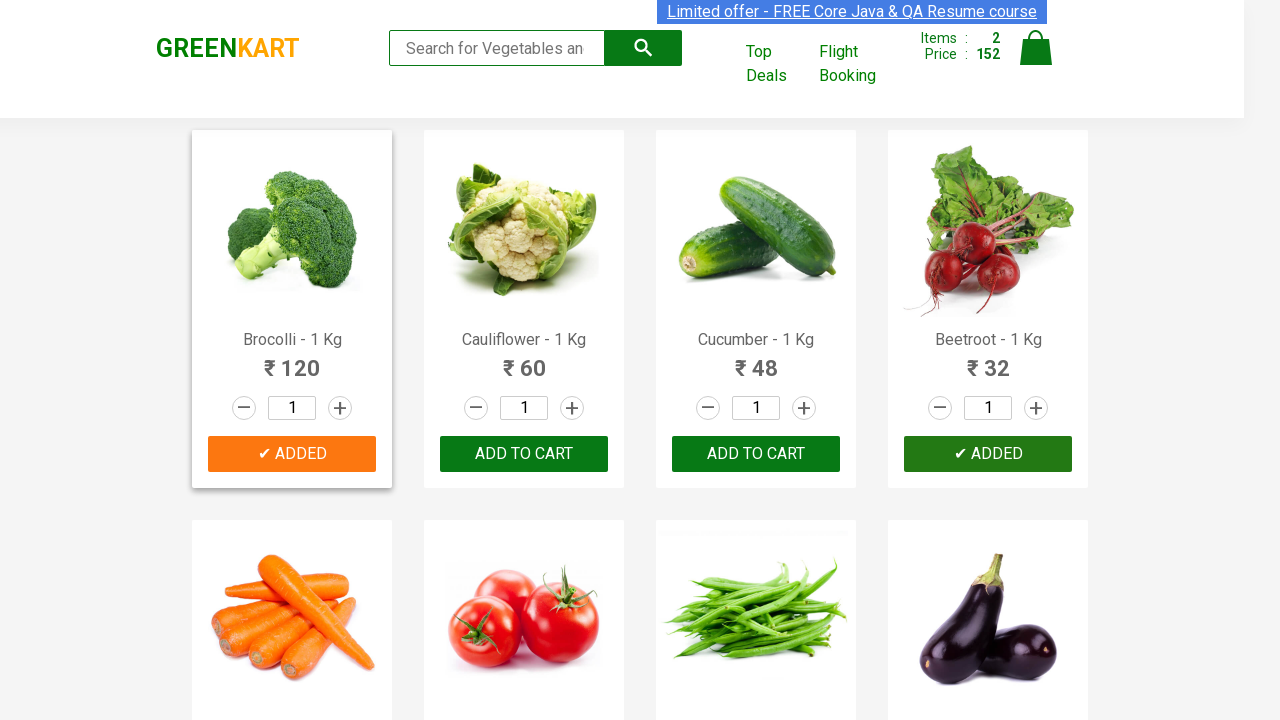

Added Tomato to shopping cart at (524, 360) on div.product-action button >> nth=5
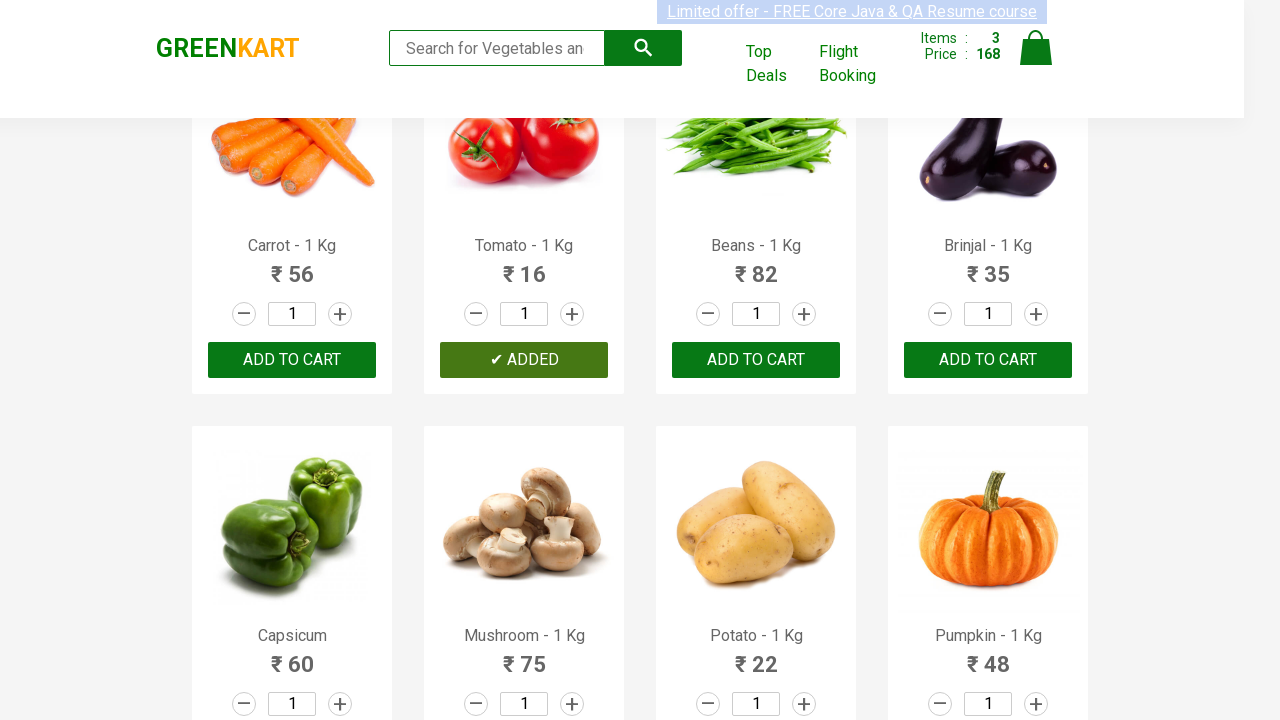

Clicked on the cart icon to view shopping cart at (1036, 48) on img[alt='Cart']
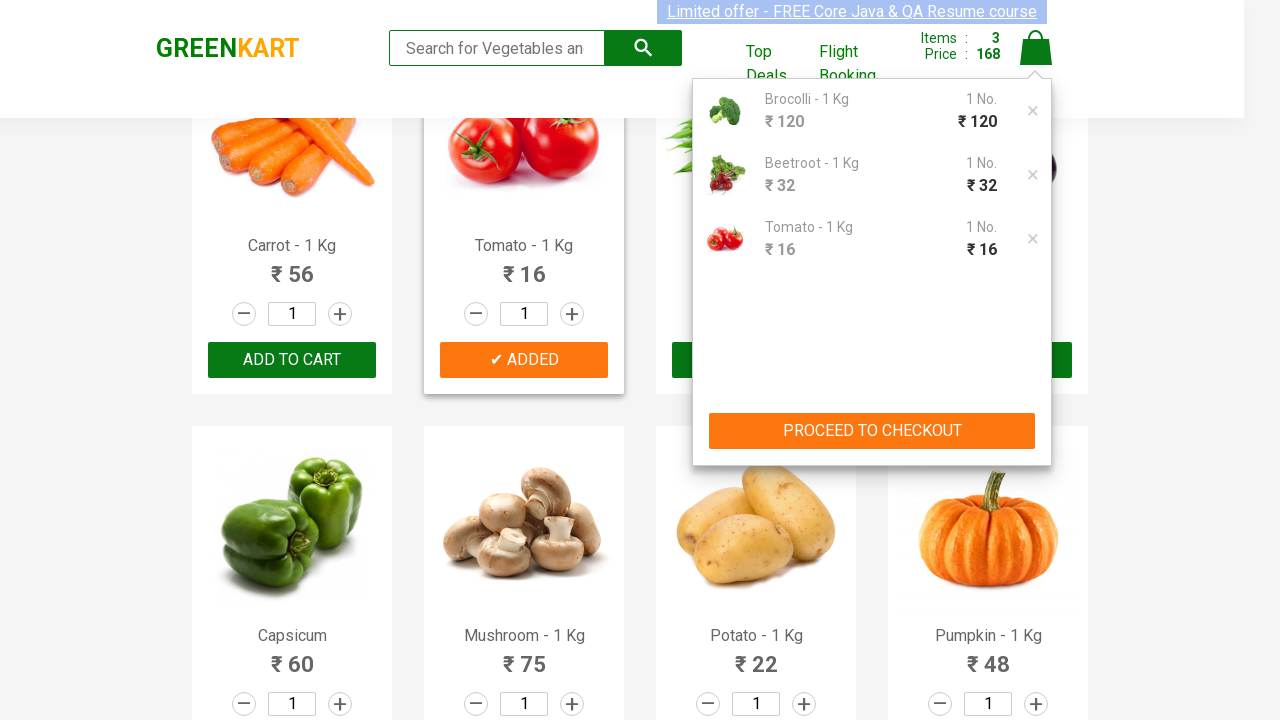

Clicked the PROCEED TO CHECKOUT button at (872, 431) on button:has-text('PROCEED TO CHECKOUT')
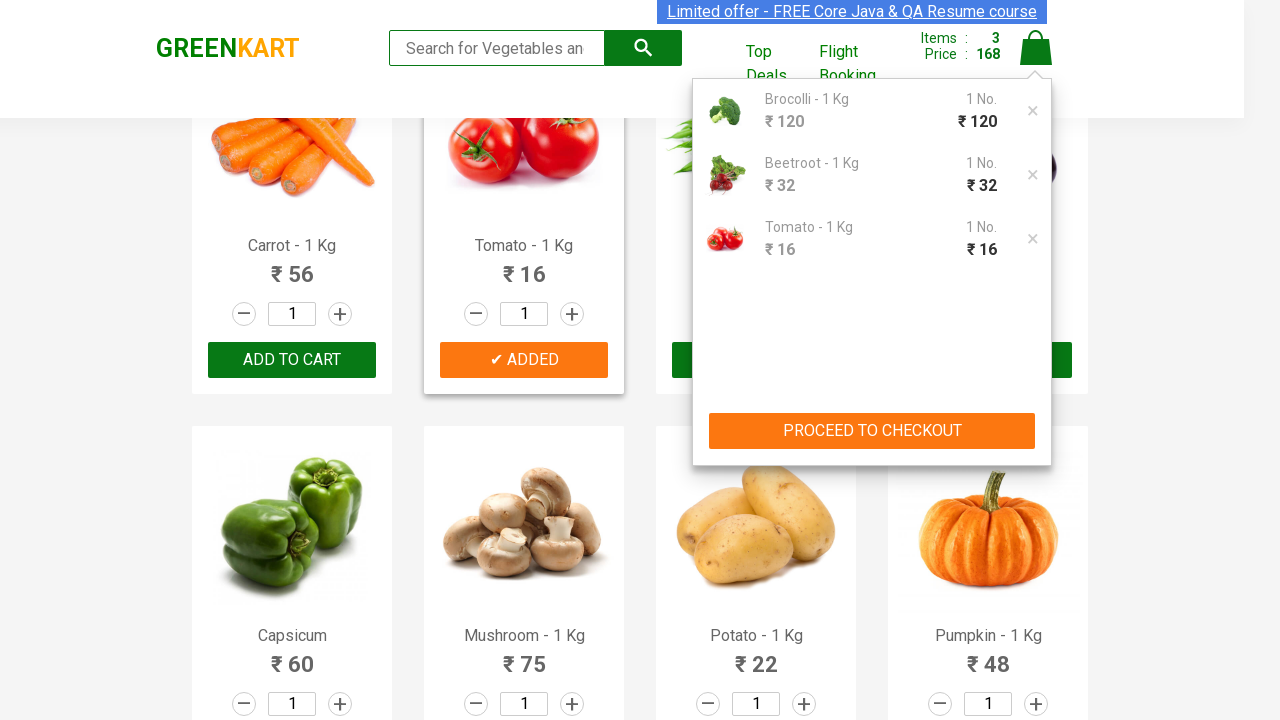

Waited for promo code input field to appear on checkout page
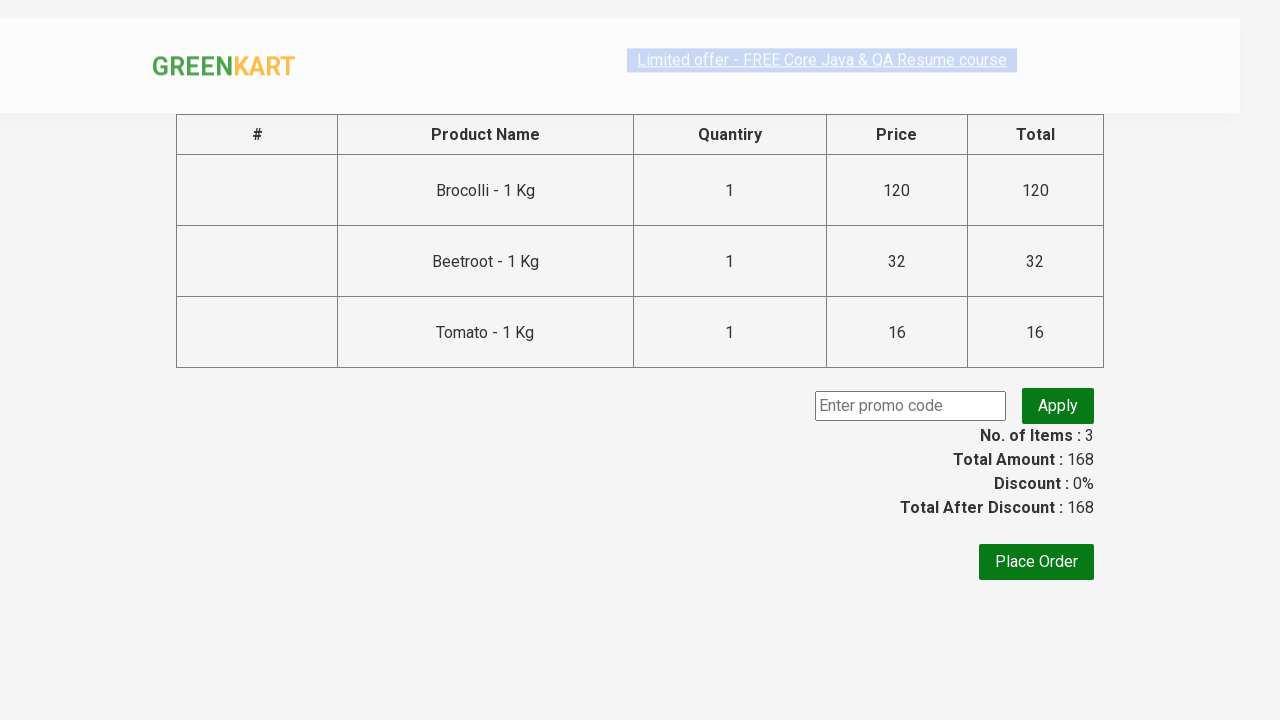

Entered promo code 'rahulshettyacademy' in the promo code field on div.promoWrapper input
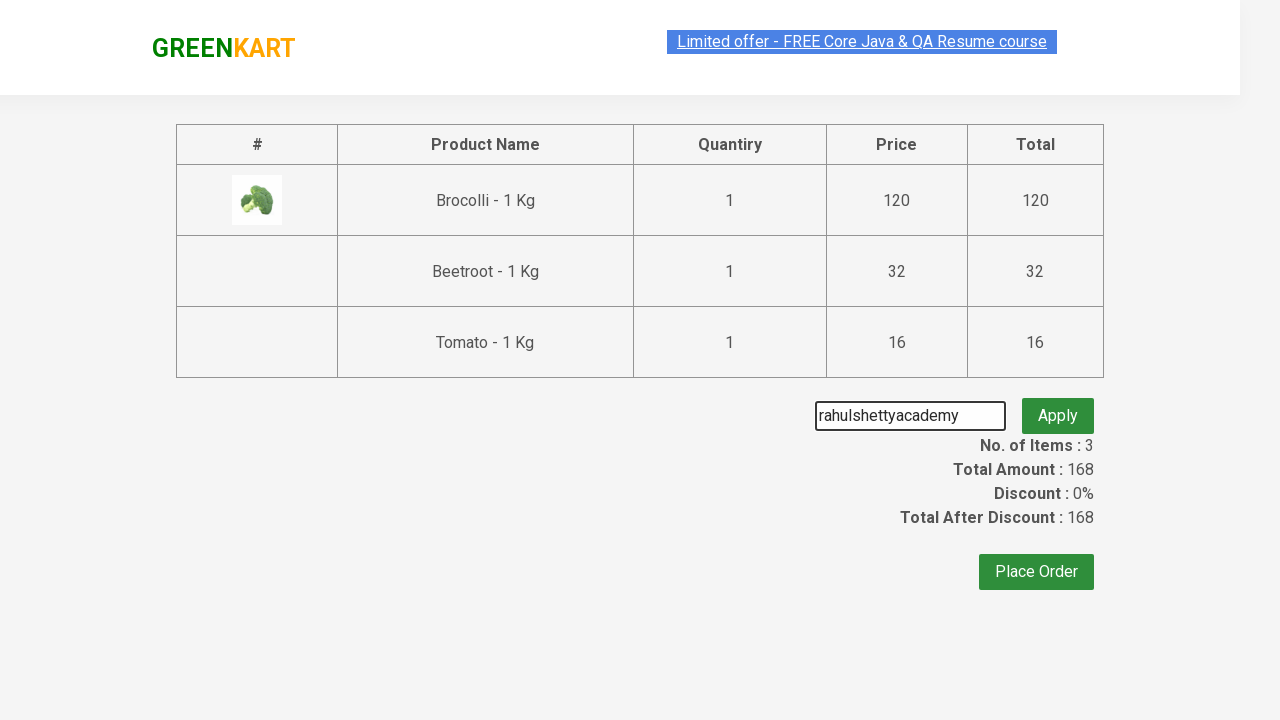

Clicked the Apply promo button to validate the promo code at (1058, 406) on button.promoBtn
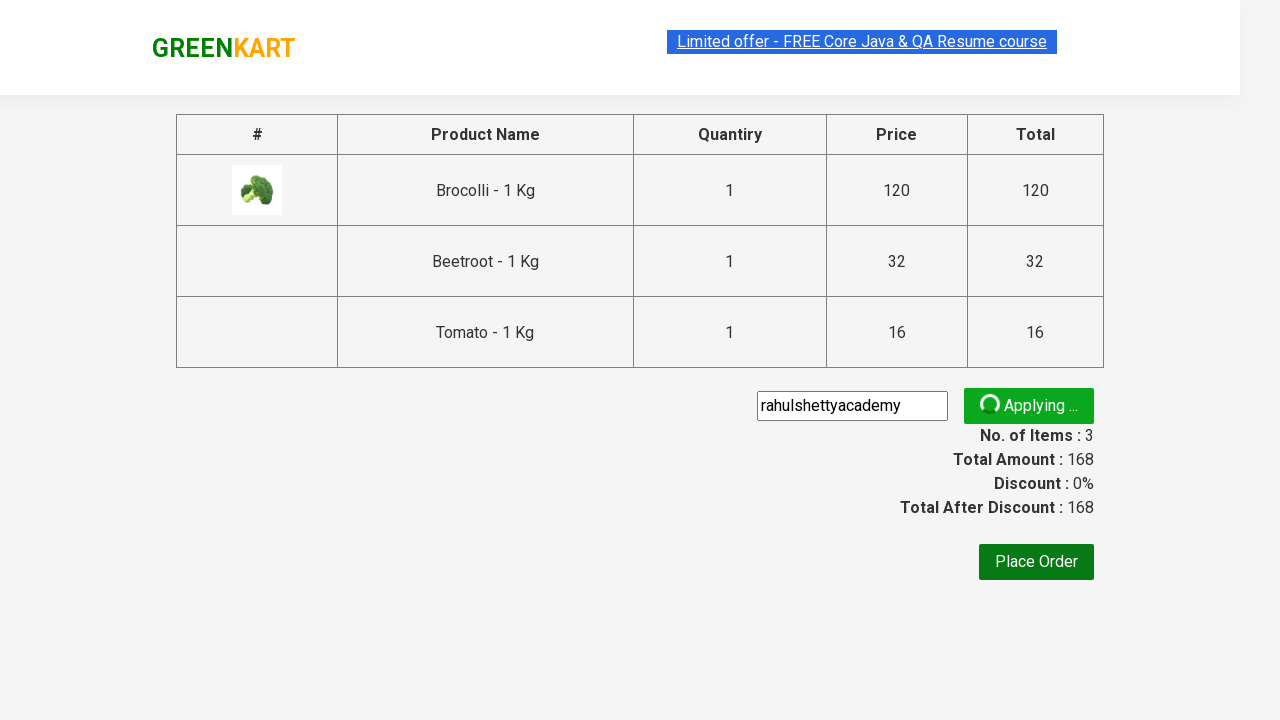

Promo code was successfully applied and confirmation message appeared
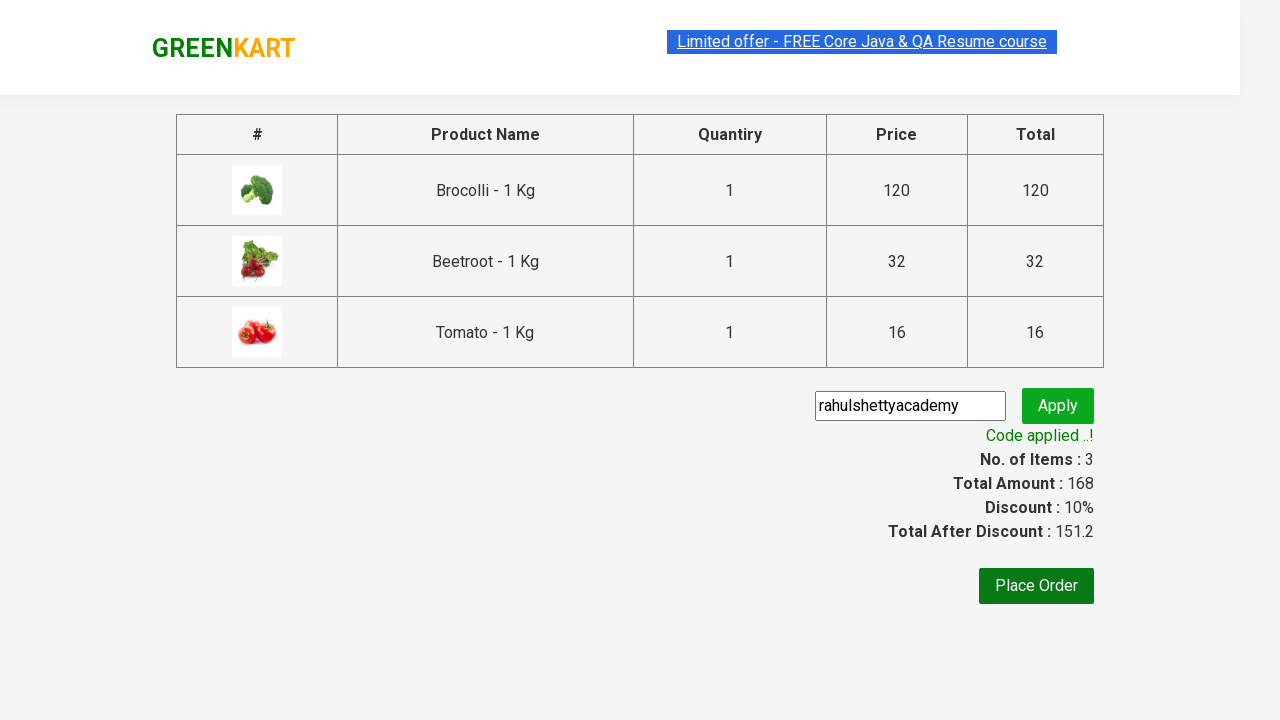

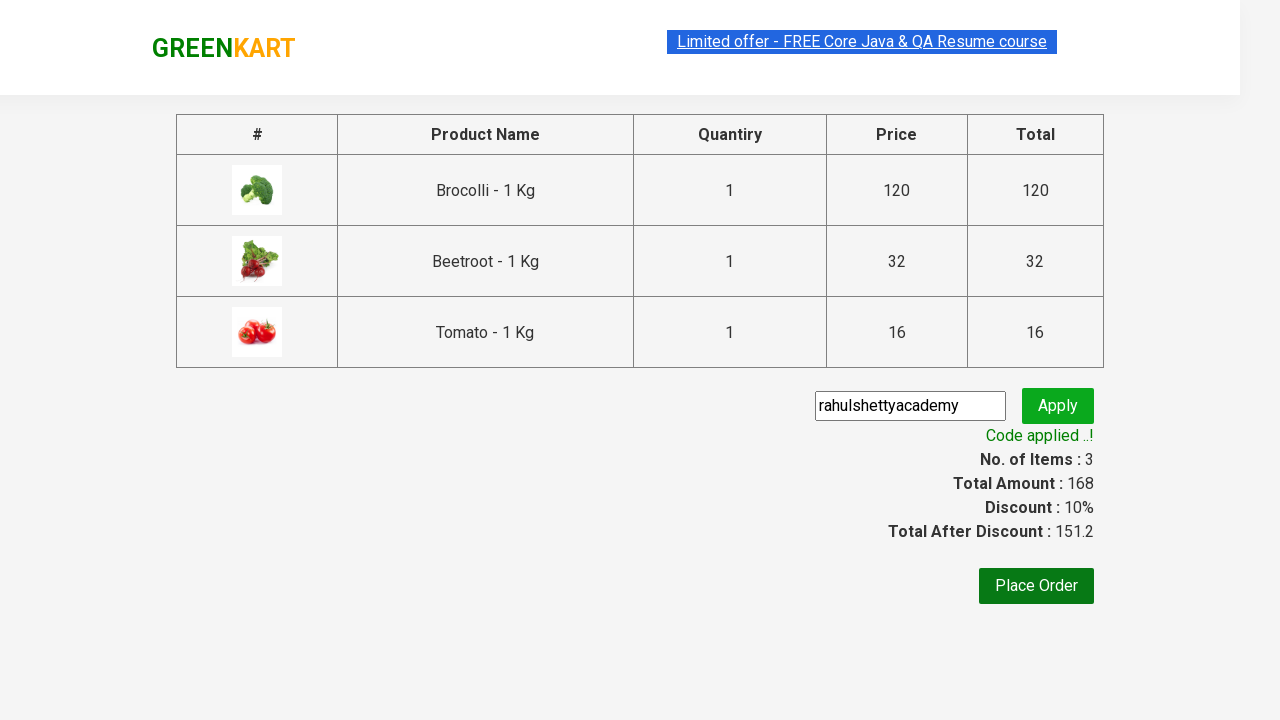